Tests JavaScript alert handling by clicking a button that triggers an alert, reading its text, and accepting it

Starting URL: https://the-internet.herokuapp.com/javascript_alerts

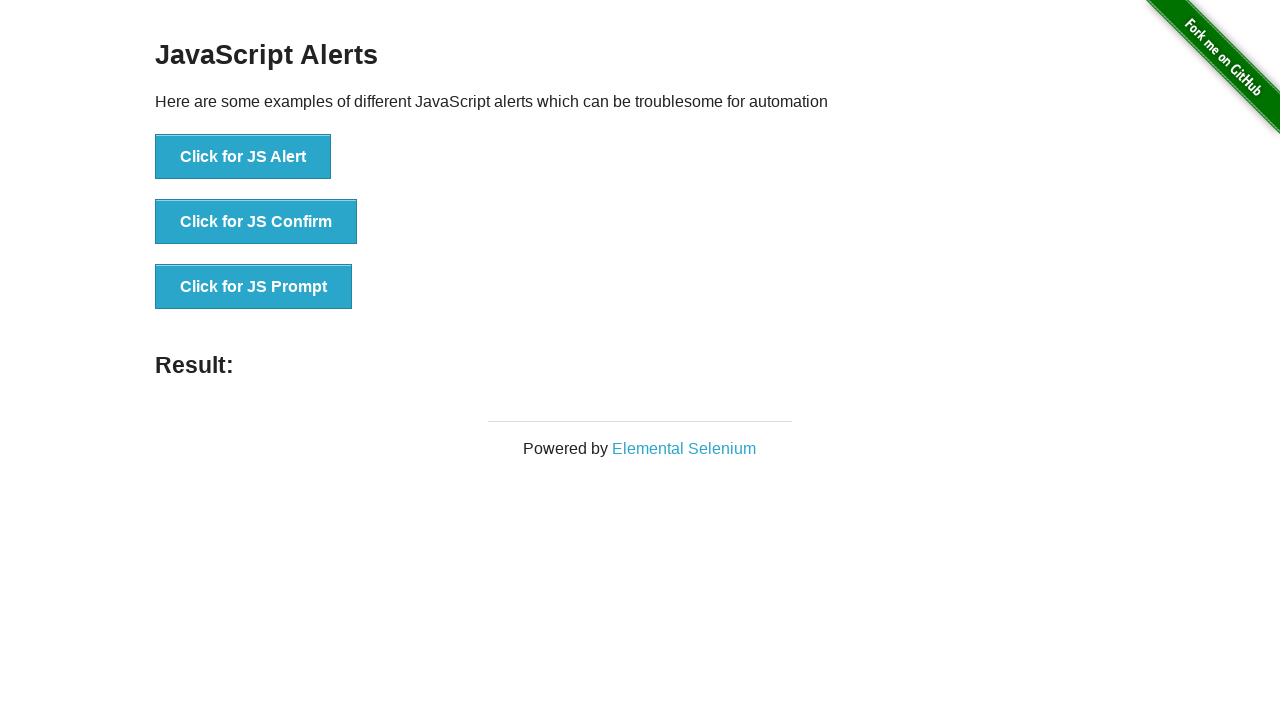

Navigated to JavaScript alerts test page
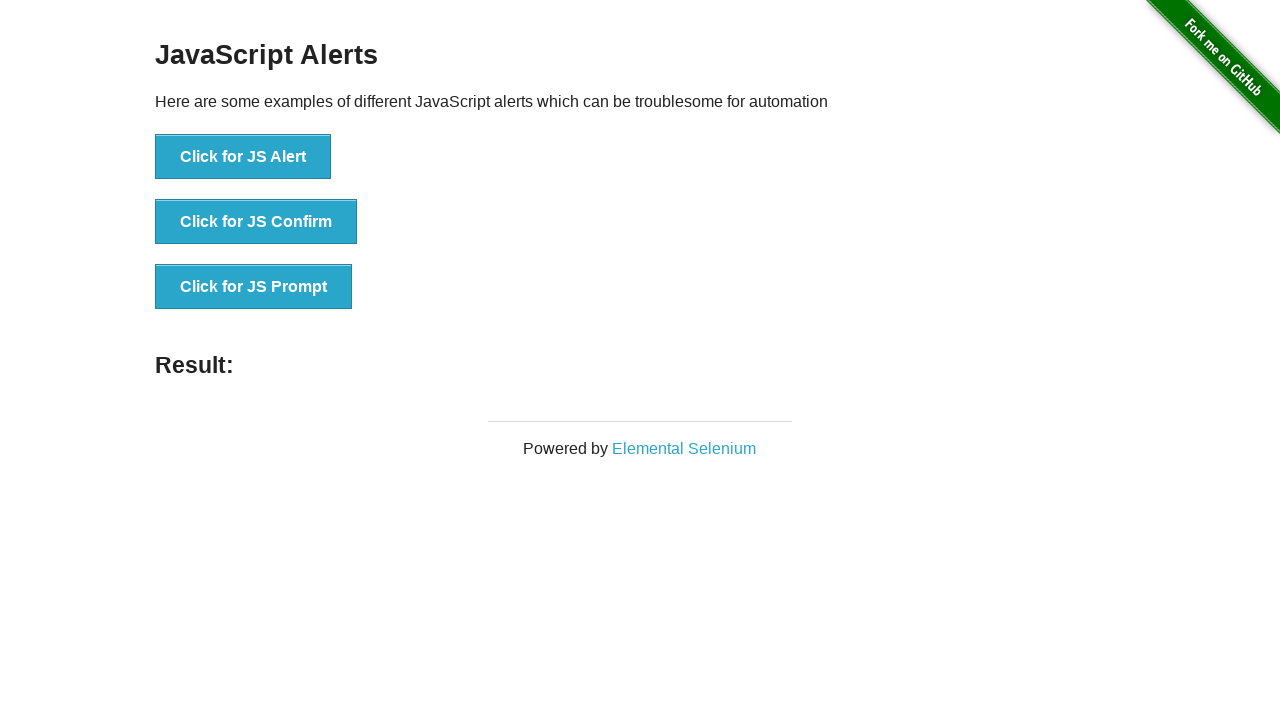

Clicked button to trigger JS alert at (243, 157) on xpath=//button[text()='Click for JS Alert']
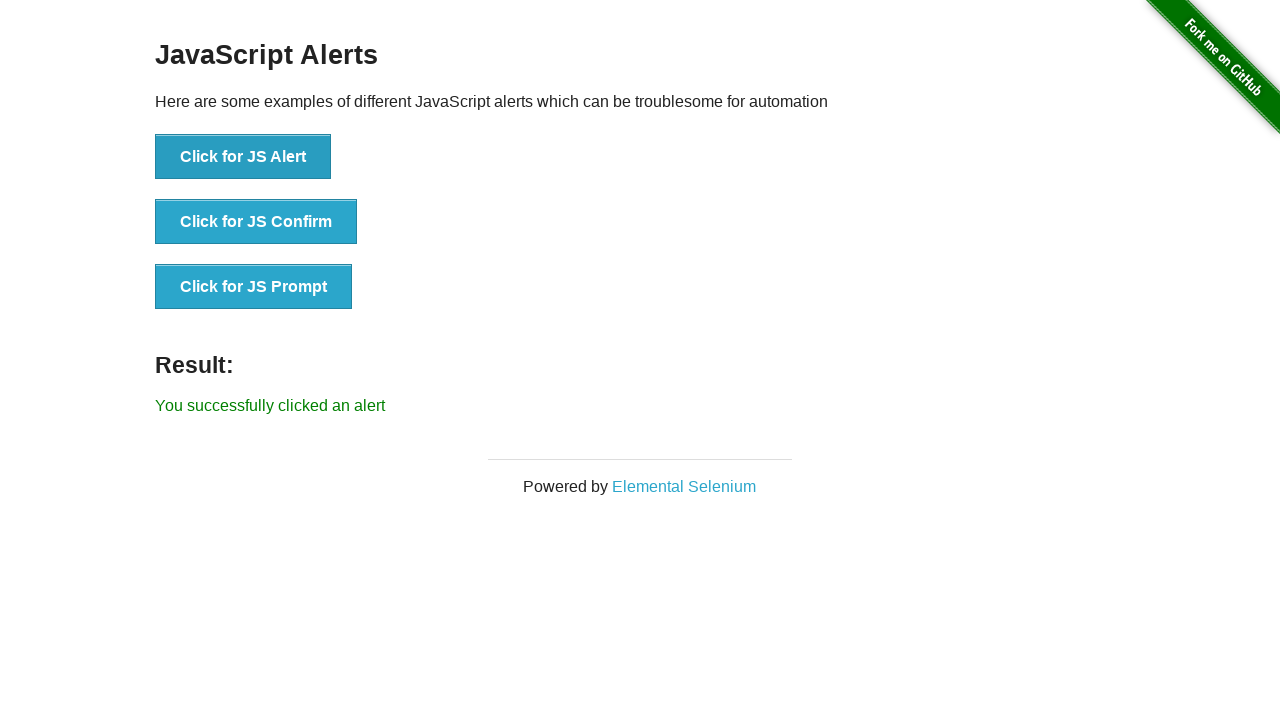

Set up dialog handler to accept alerts
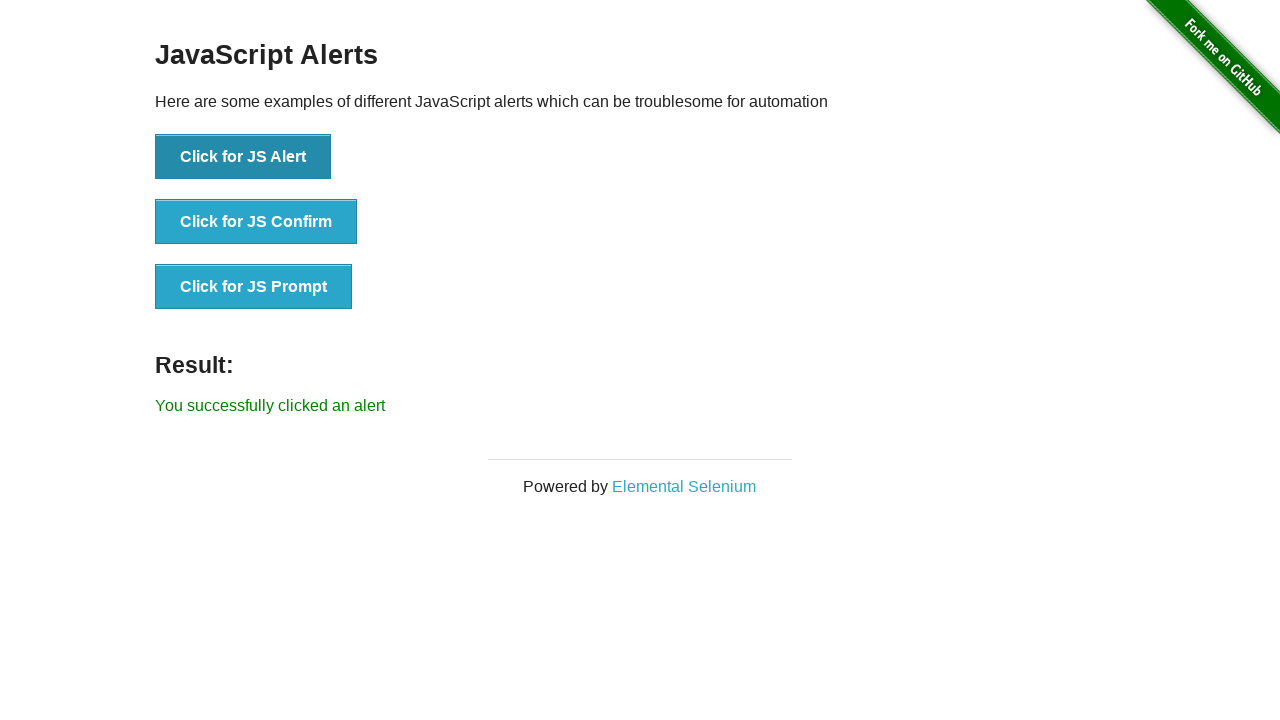

Clicked button to trigger alert and accepted it at (243, 157) on xpath=//button[text()='Click for JS Alert']
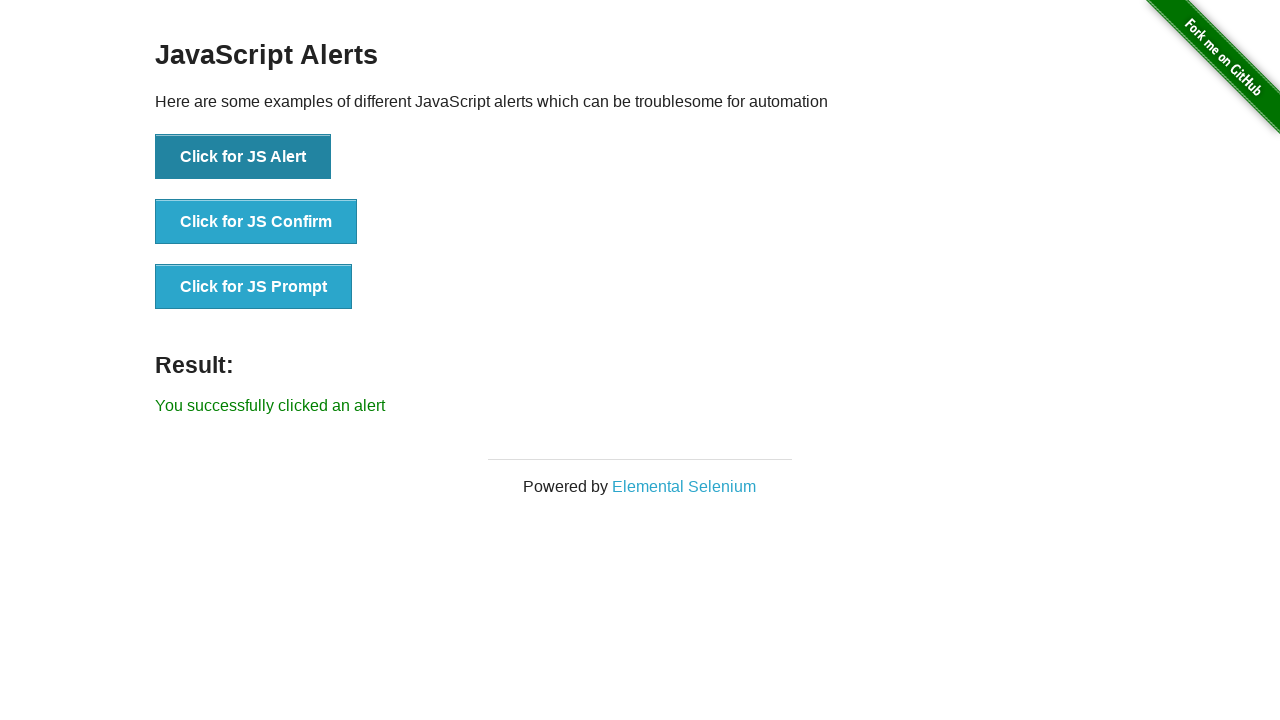

Verified result message appeared after accepting alert
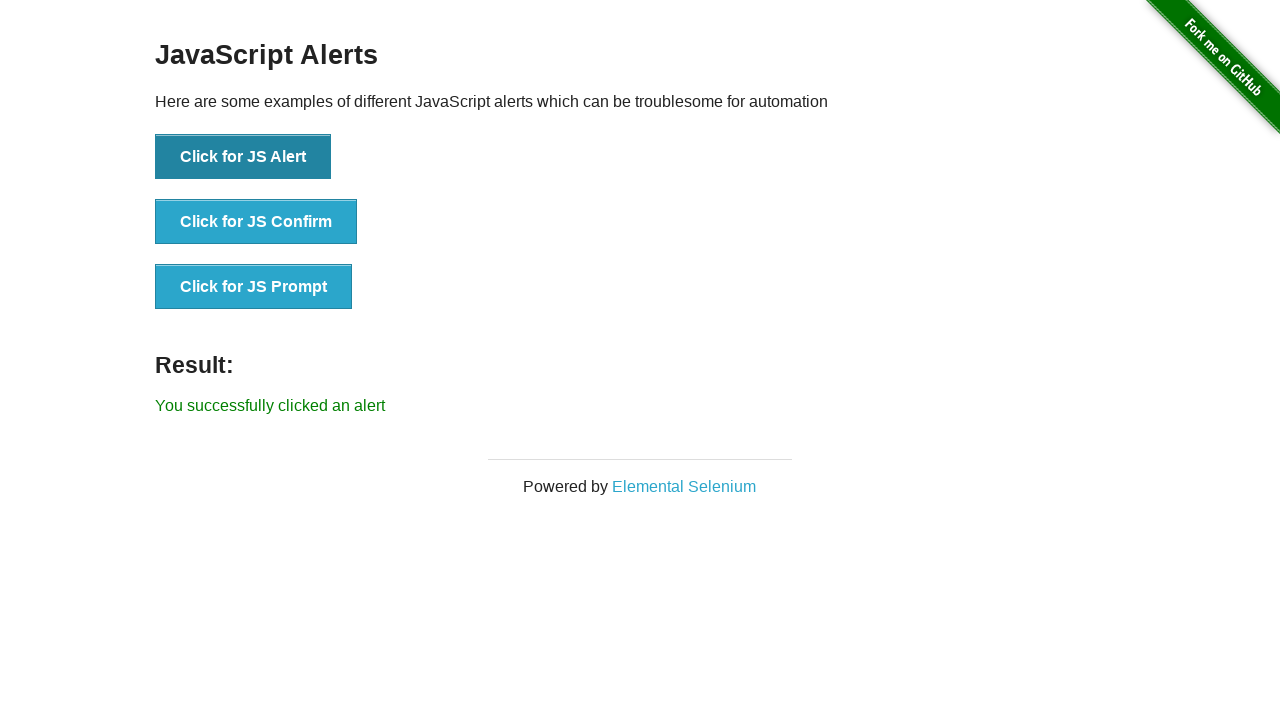

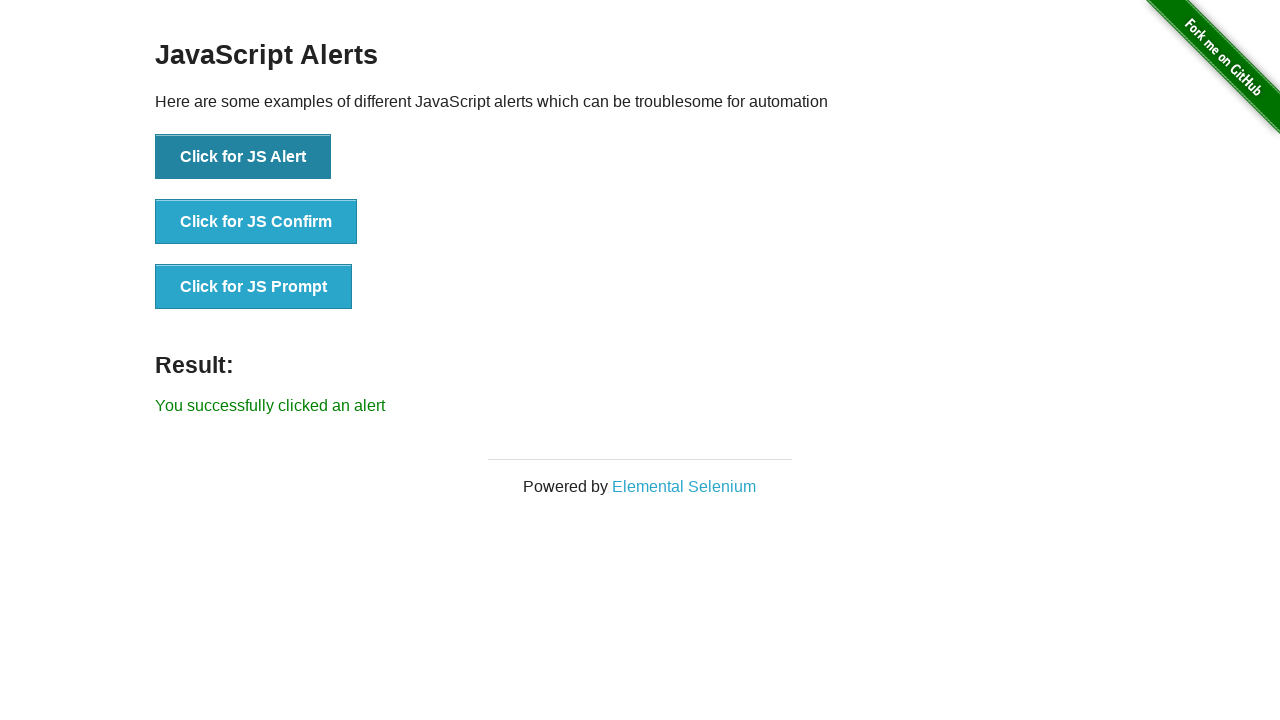